Tests a math puzzle form by reading a value from an element's custom attribute, calculating the answer using a mathematical formula (log of absolute value of 12*sin(x)), filling in the result, checking two checkboxes, and submitting the form.

Starting URL: http://suninjuly.github.io/get_attribute.html

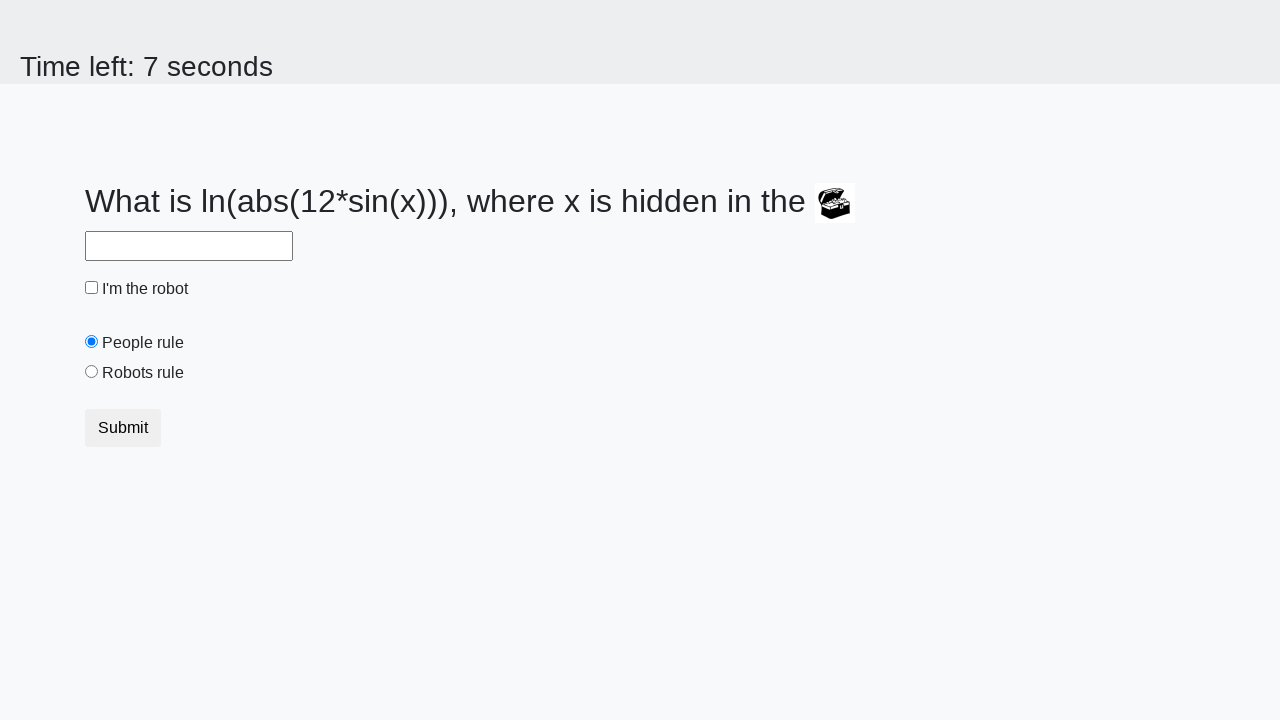

Retrieved 'valuex' attribute from treasure element
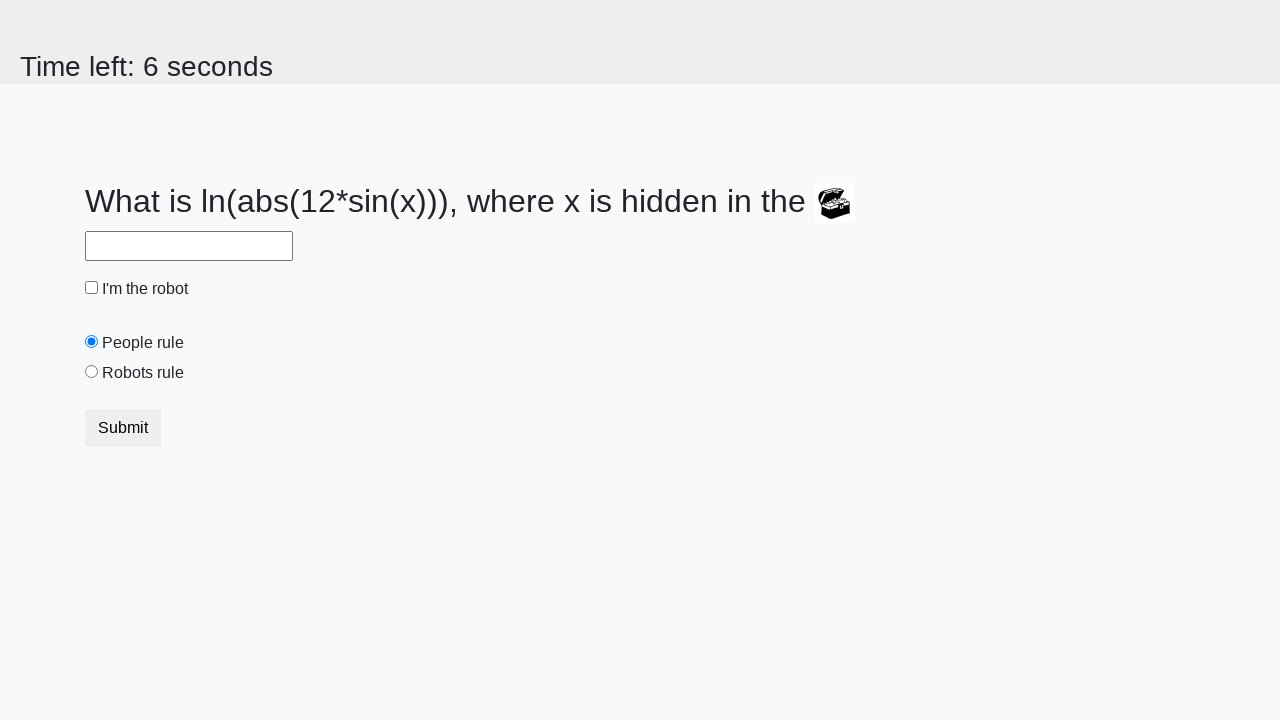

Calculated answer using formula log(abs(12*sin(x))): 2.437536731716422
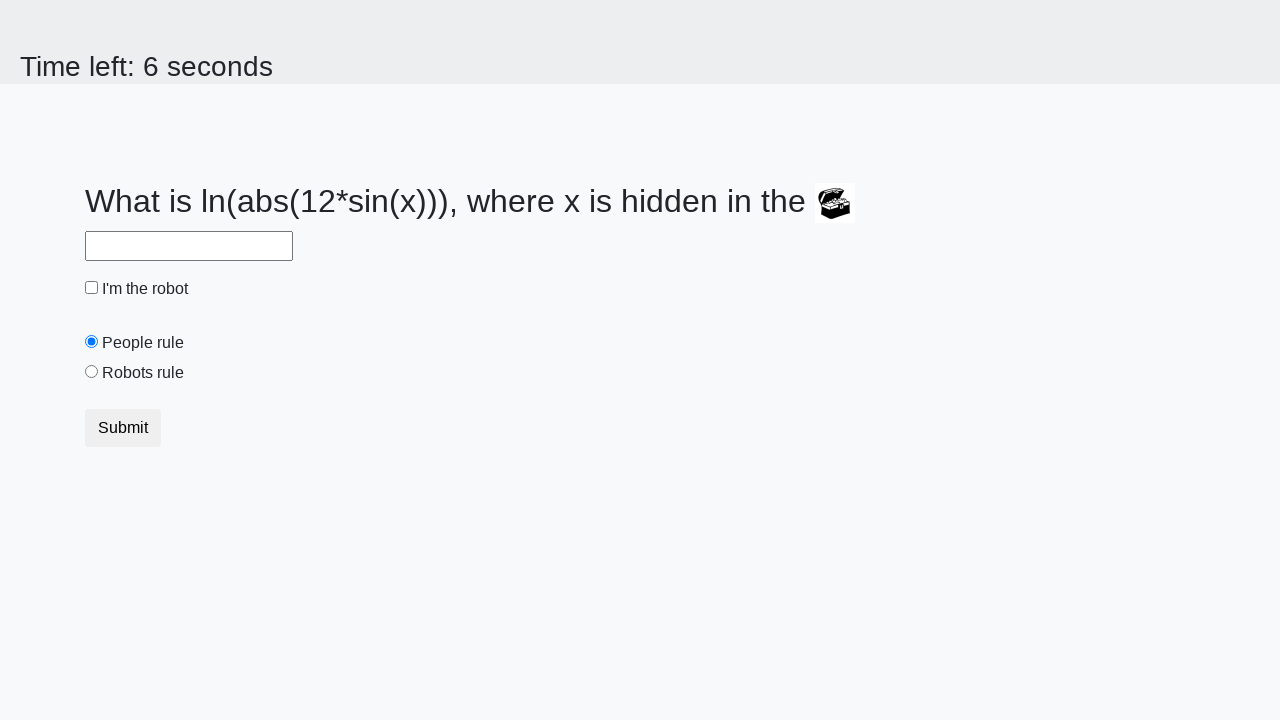

Filled answer field with calculated value: 2.437536731716422 on #answer
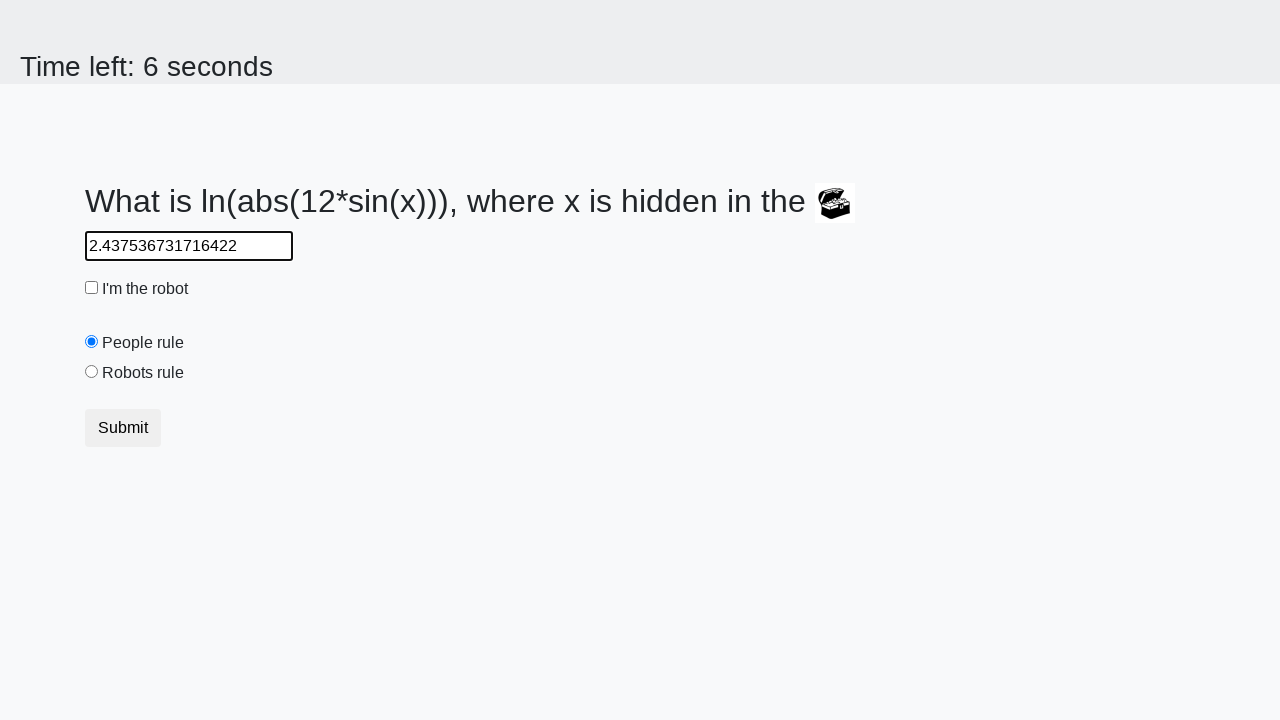

Clicked robot checkbox at (92, 288) on #robotCheckbox
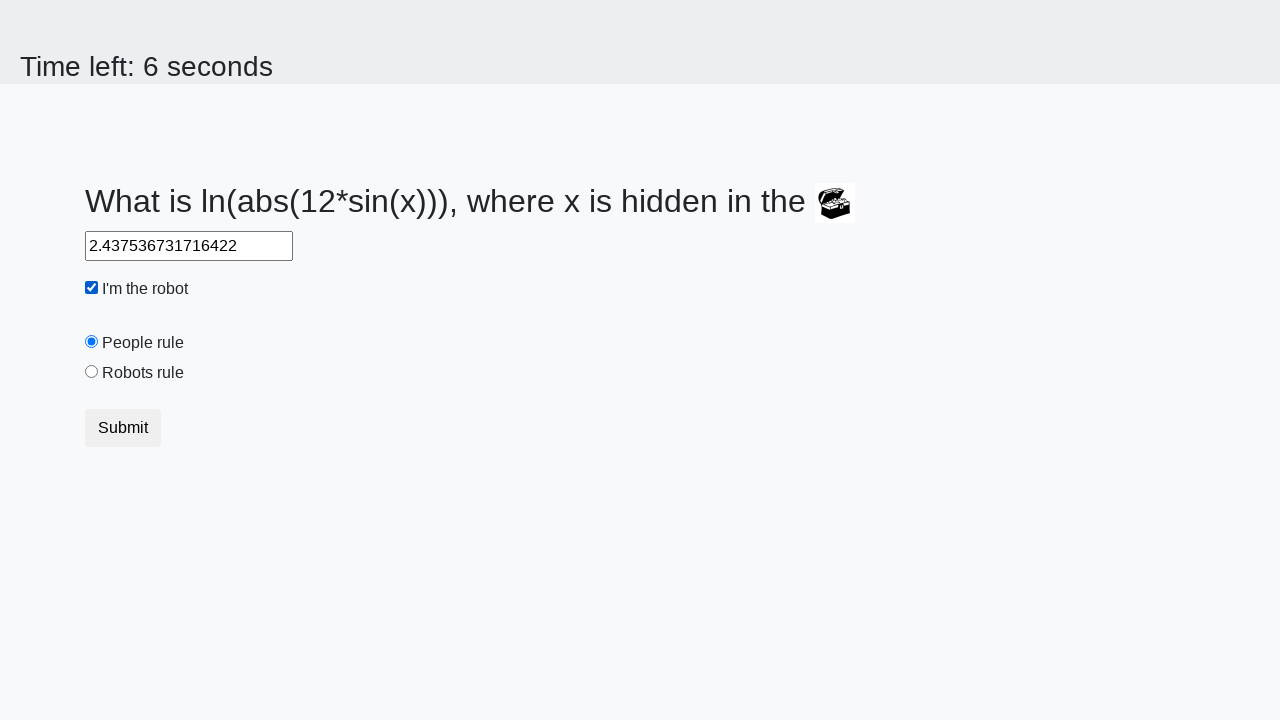

Clicked robots rule checkbox at (92, 372) on #robotsRule
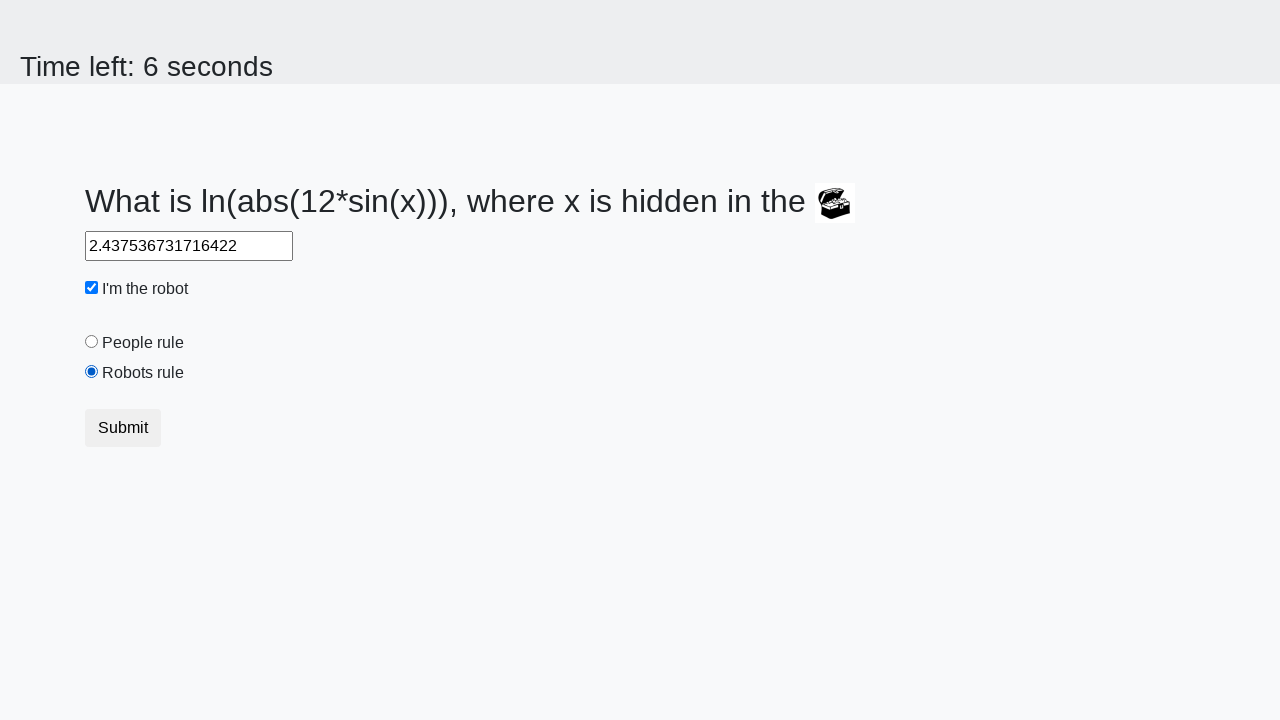

Submitted the form at (123, 428) on button[type='submit']
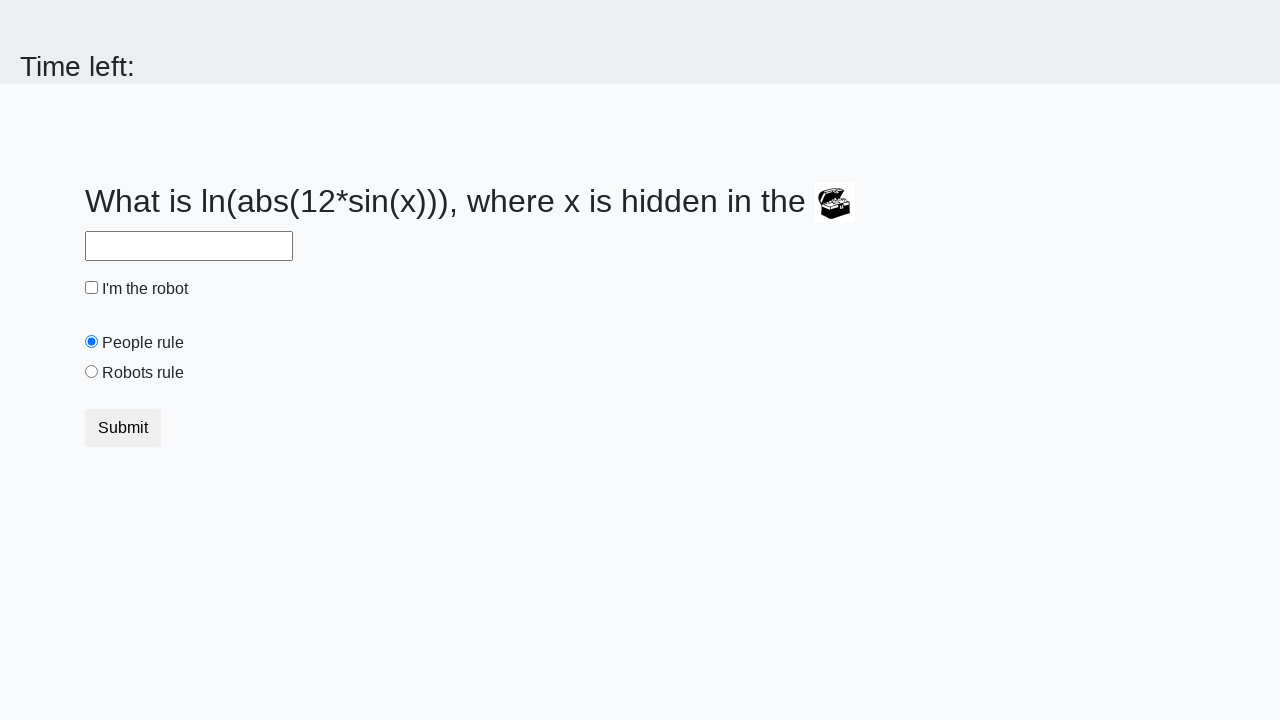

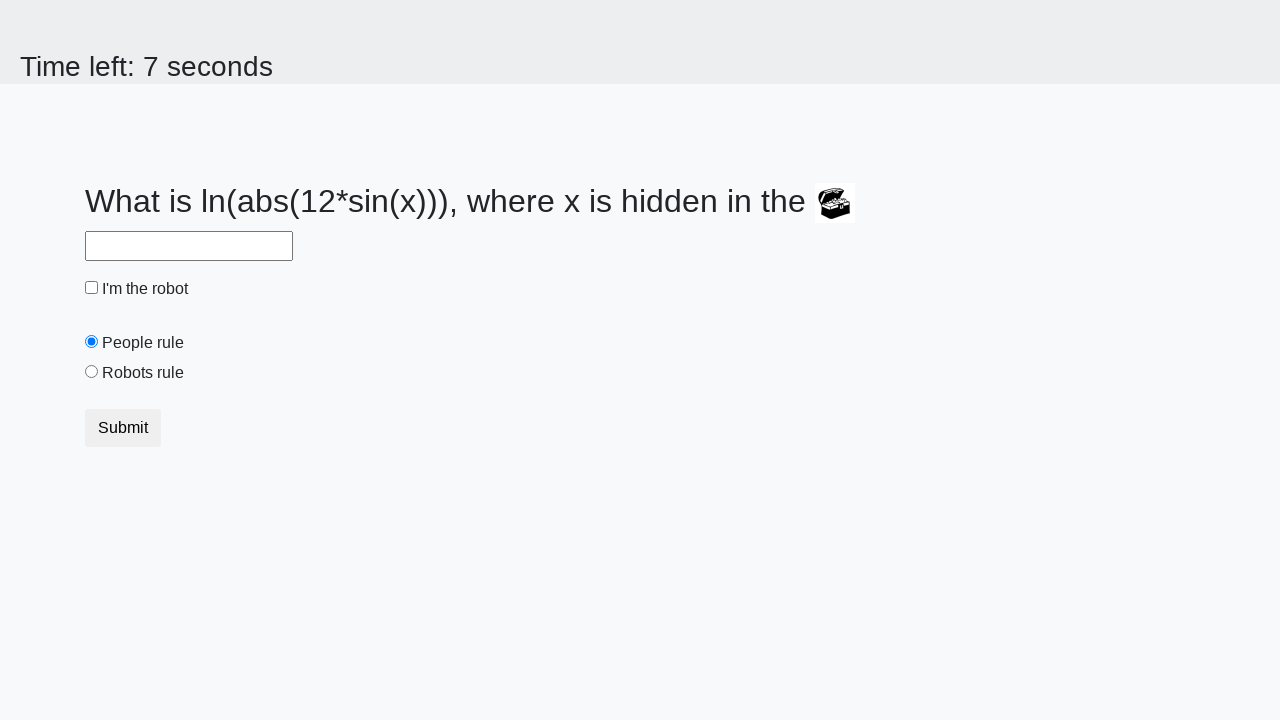